Navigates to the BePro Digital website homepage

Starting URL: https://bepro.digital

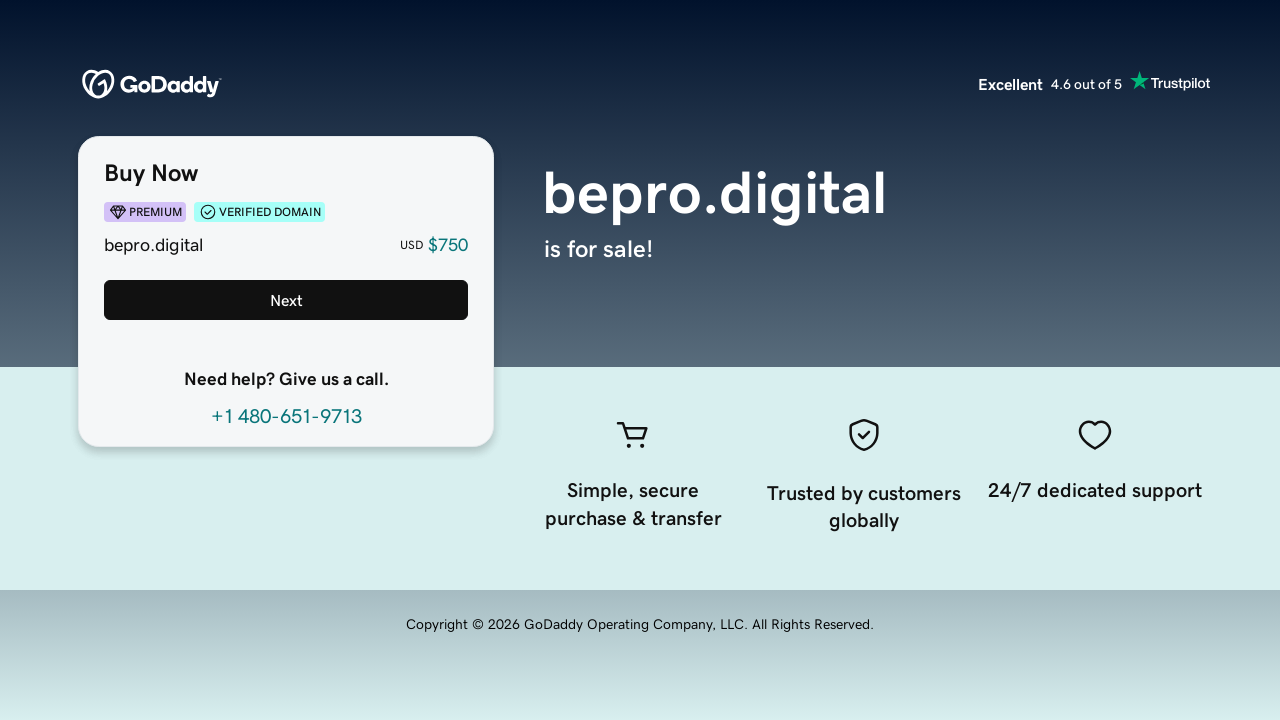

Navigated to BePro Digital website homepage
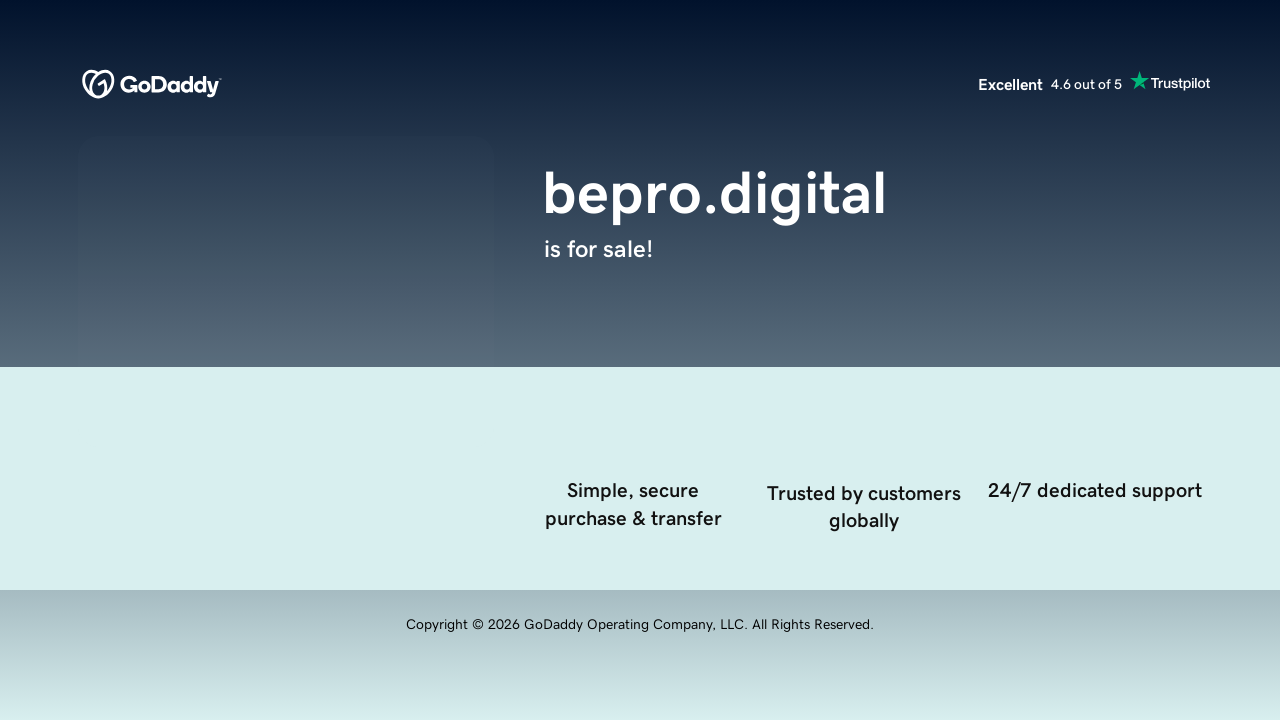

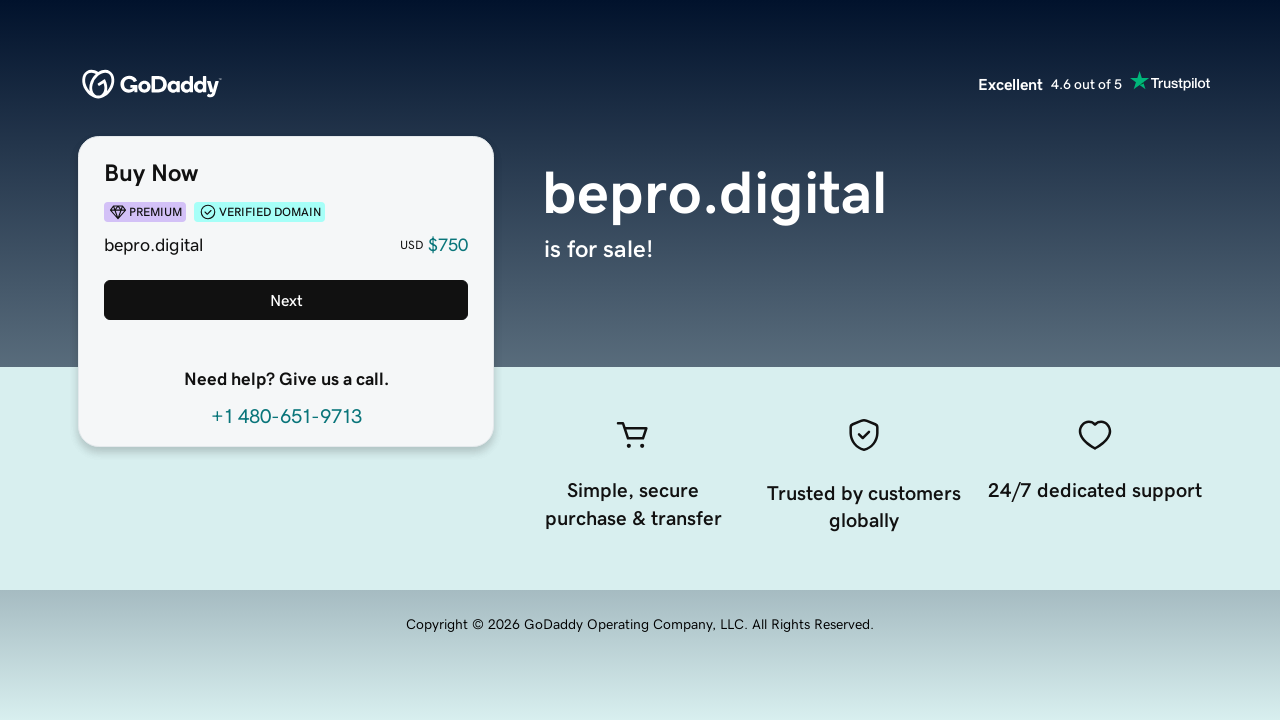